Tests dynamic dropdown functionality for flight booking by selecting origin and destination airports

Starting URL: https://rahulshettyacademy.com/dropdownsPractise/

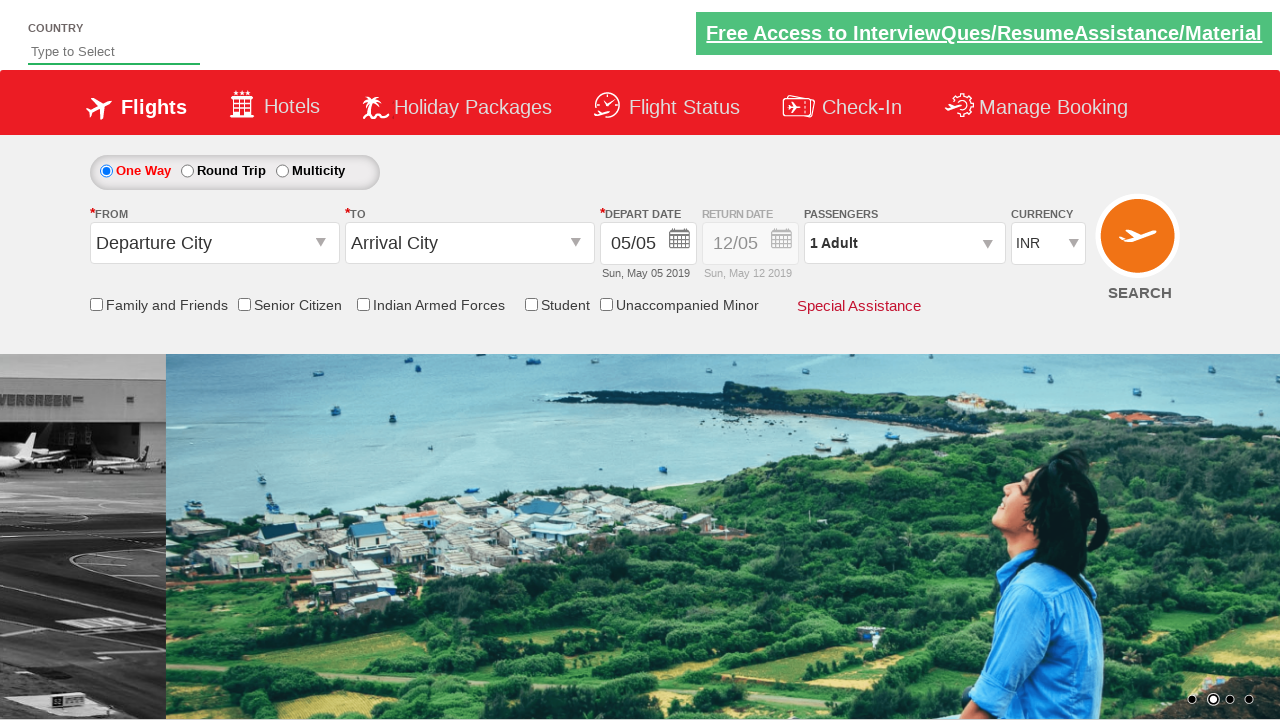

Clicked on origin station dropdown at (214, 243) on #ctl00_mainContent_ddl_originStation1_CTXT
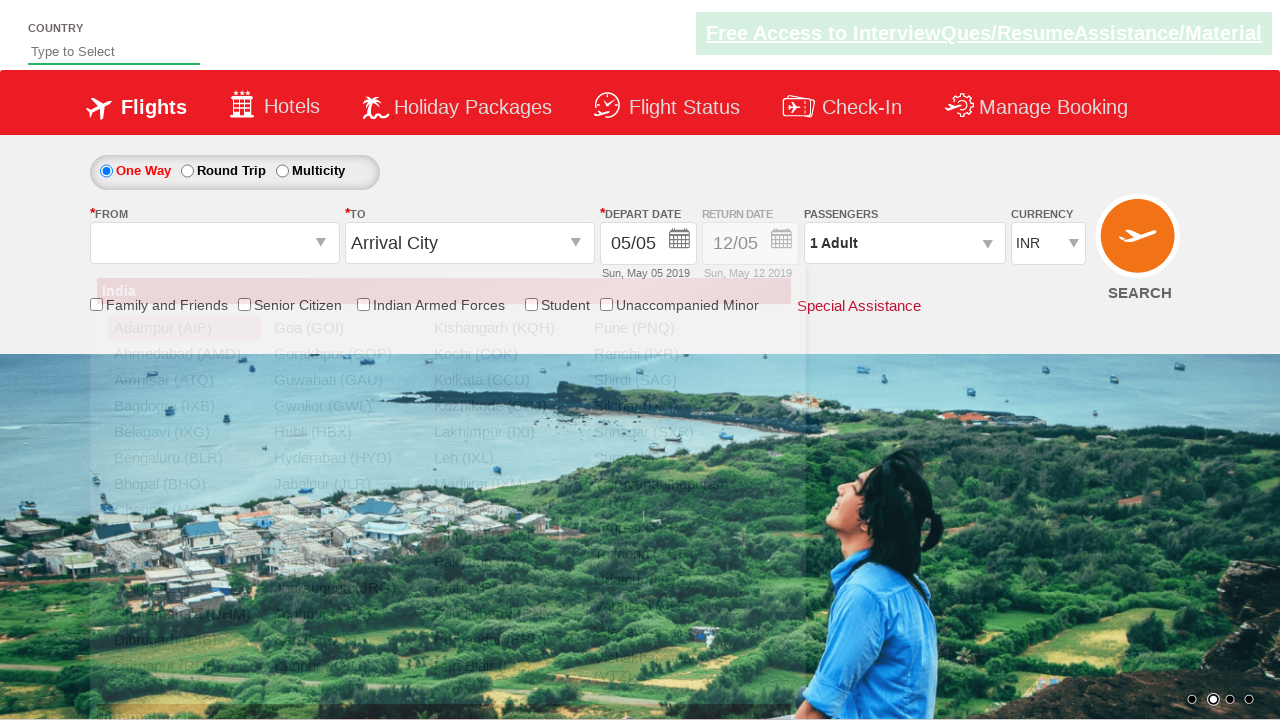

Selected Bangalore (BLR) as origin airport at (184, 458) on xpath=//a[@value='BLR']
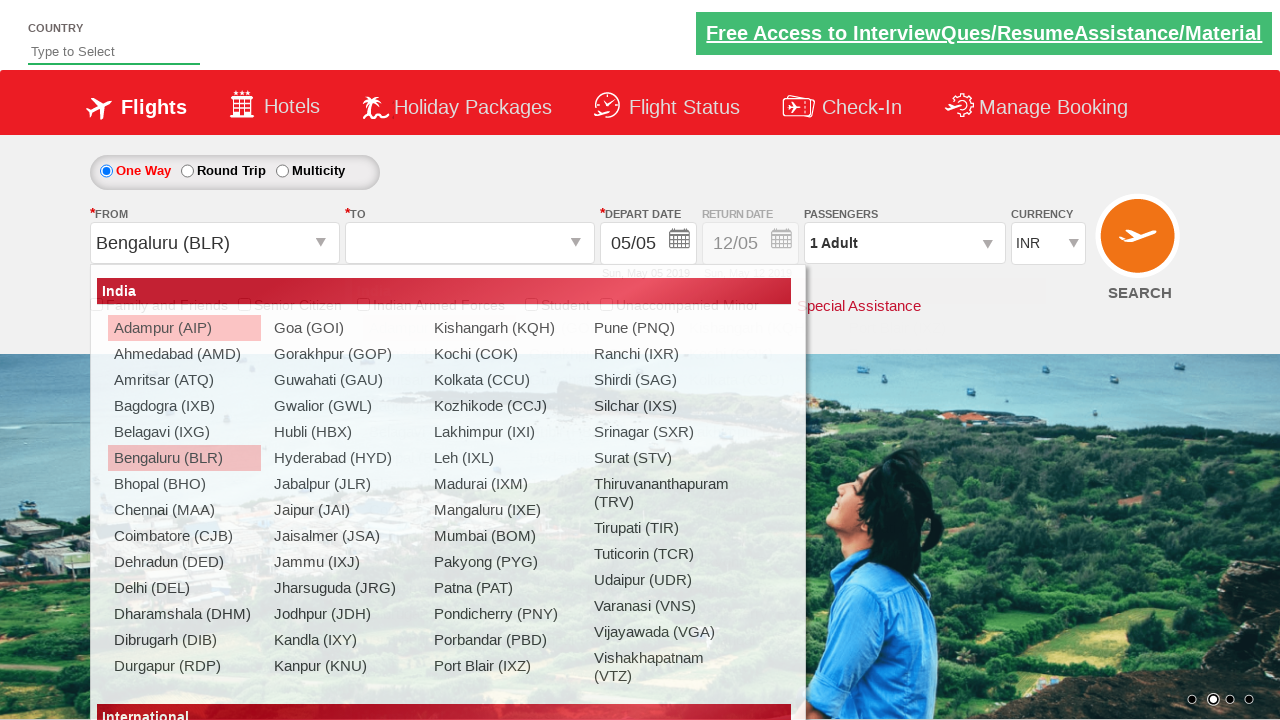

Selected Chennai (MAA) as destination airport at (439, 484) on (//a[@value='MAA'])[2]
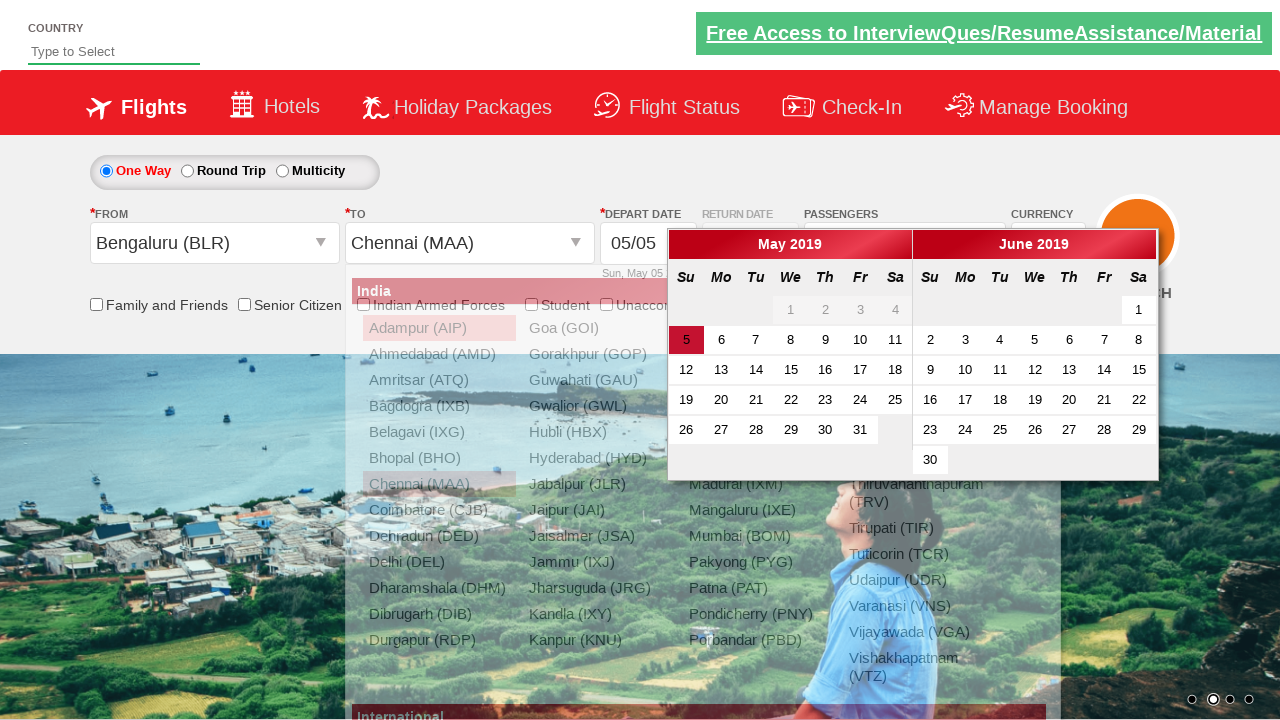

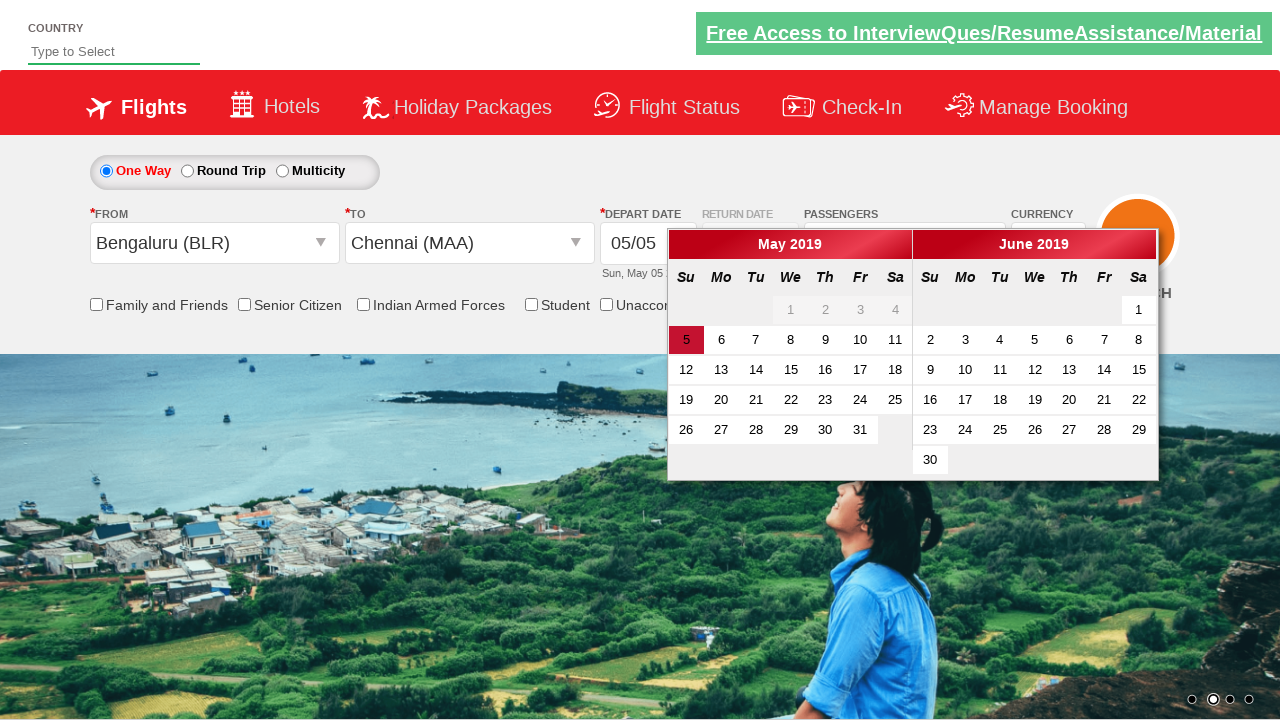